Tests JavaScript confirmation popup handling by clicking a button that triggers a JS confirm dialog, accepting it, and verifying the result message is displayed

Starting URL: https://the-internet.herokuapp.com/javascript_alerts

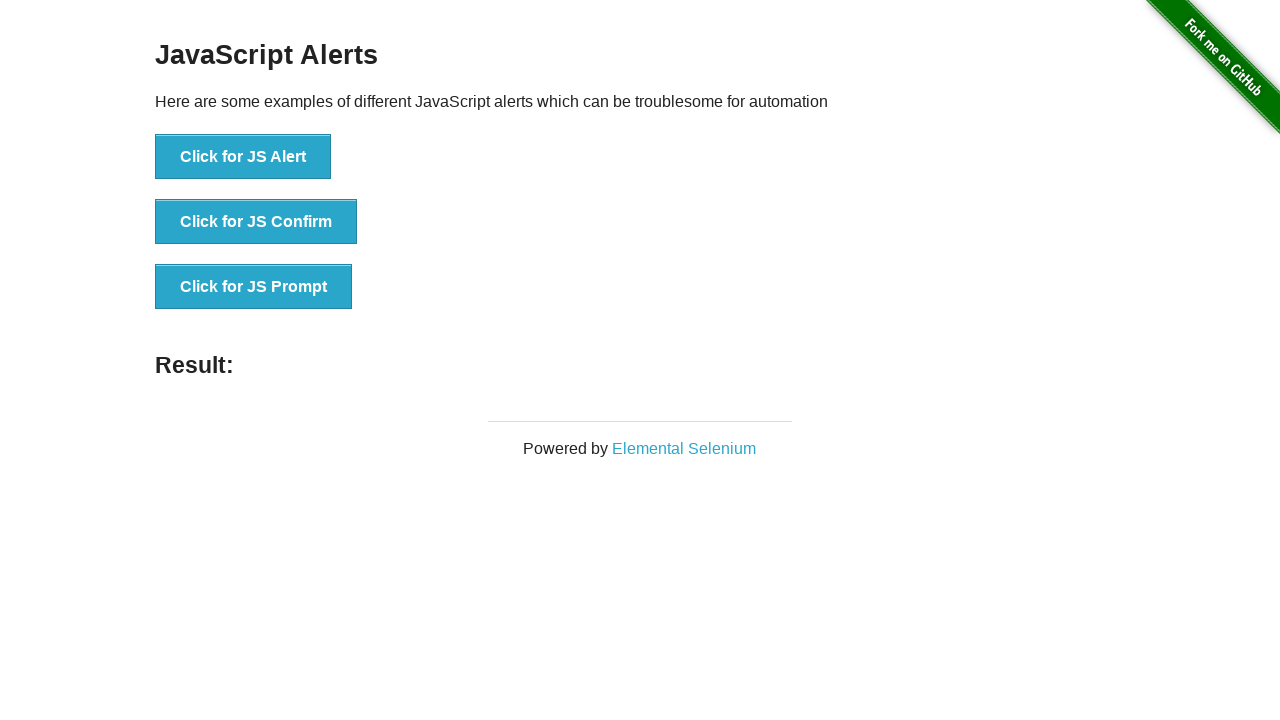

Clicked button to trigger JS Confirm popup at (256, 222) on xpath=//button[text()='Click for JS Confirm']
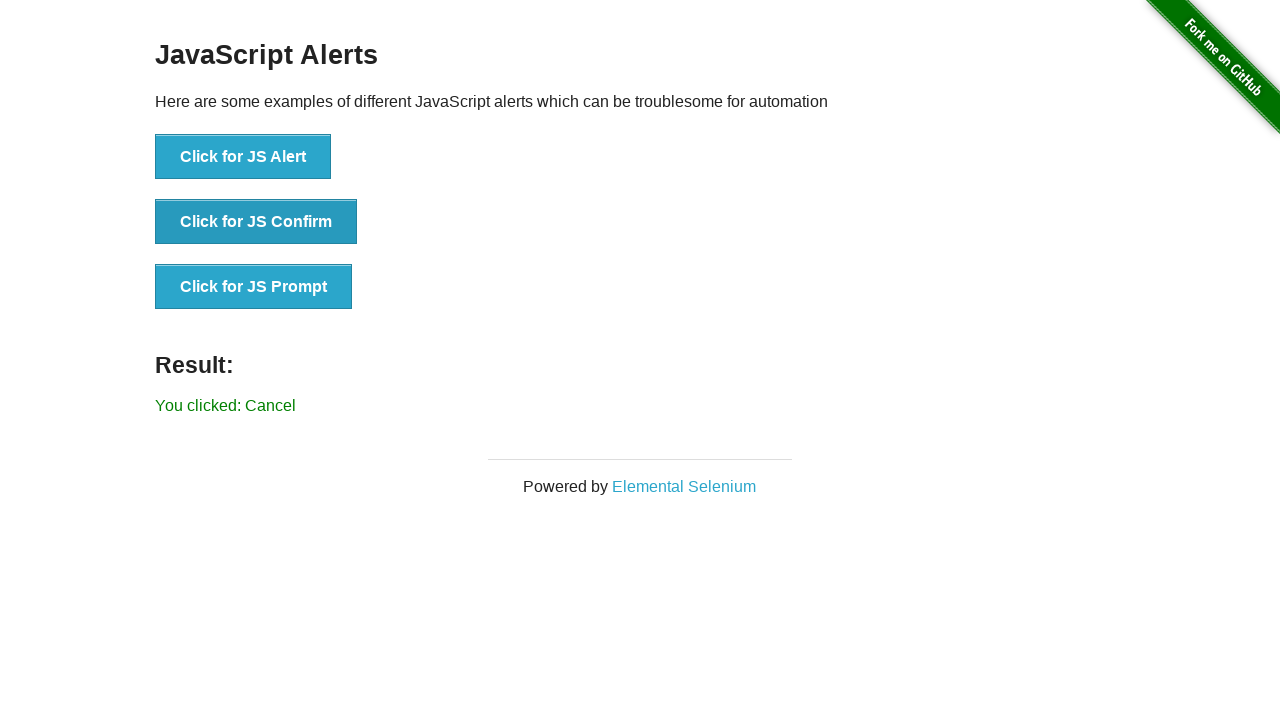

Set up dialog handler to accept confirmation
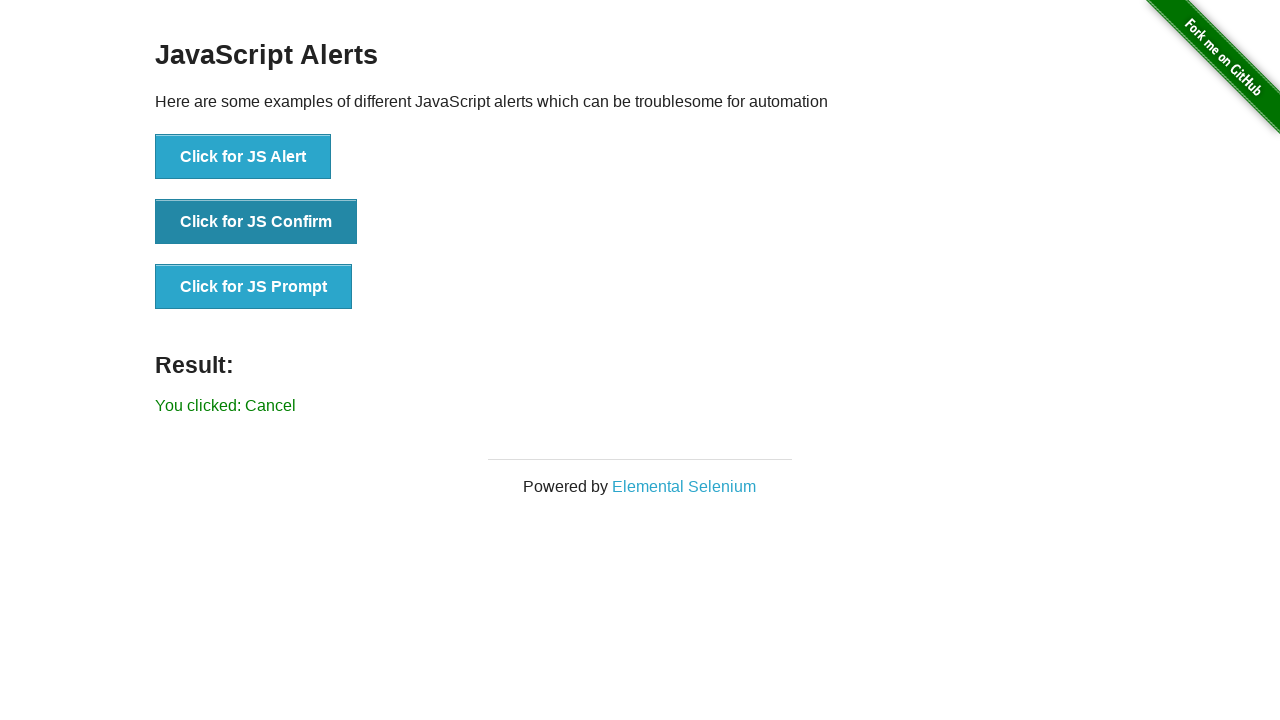

Clicked button again to trigger dialog with handler active at (256, 222) on xpath=//button[text()='Click for JS Confirm']
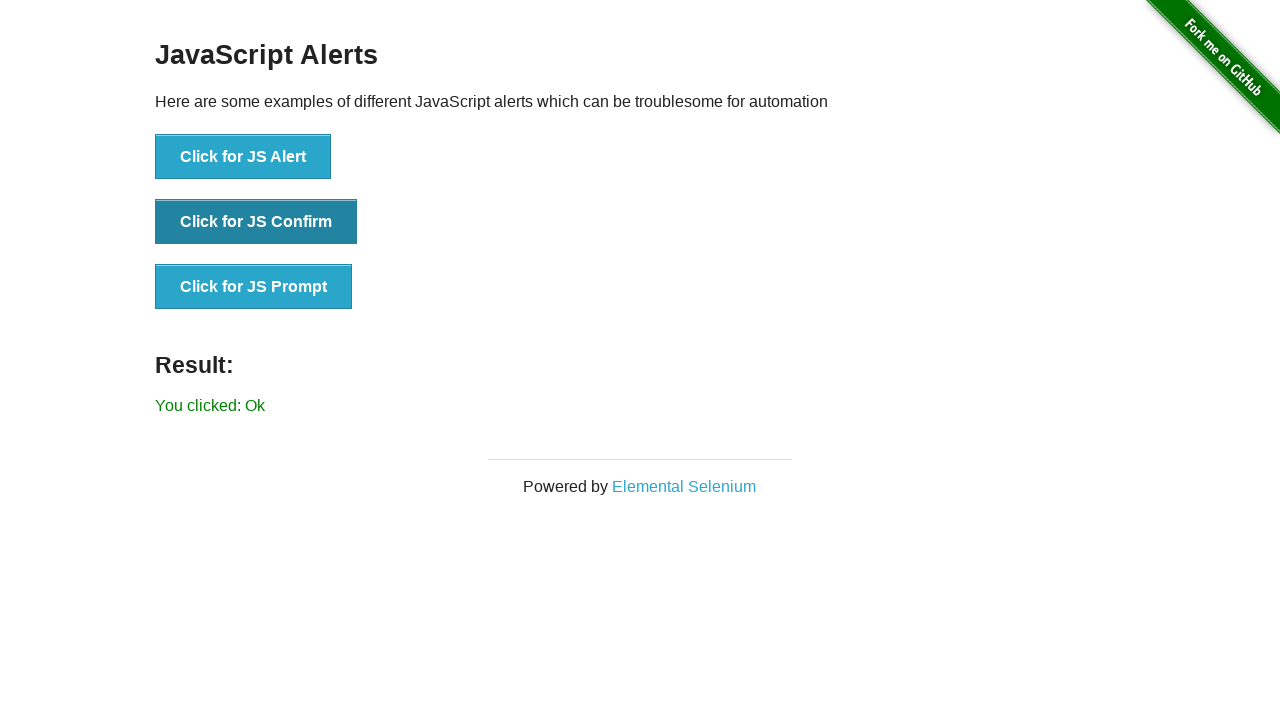

Verified result message is displayed after accepting confirmation
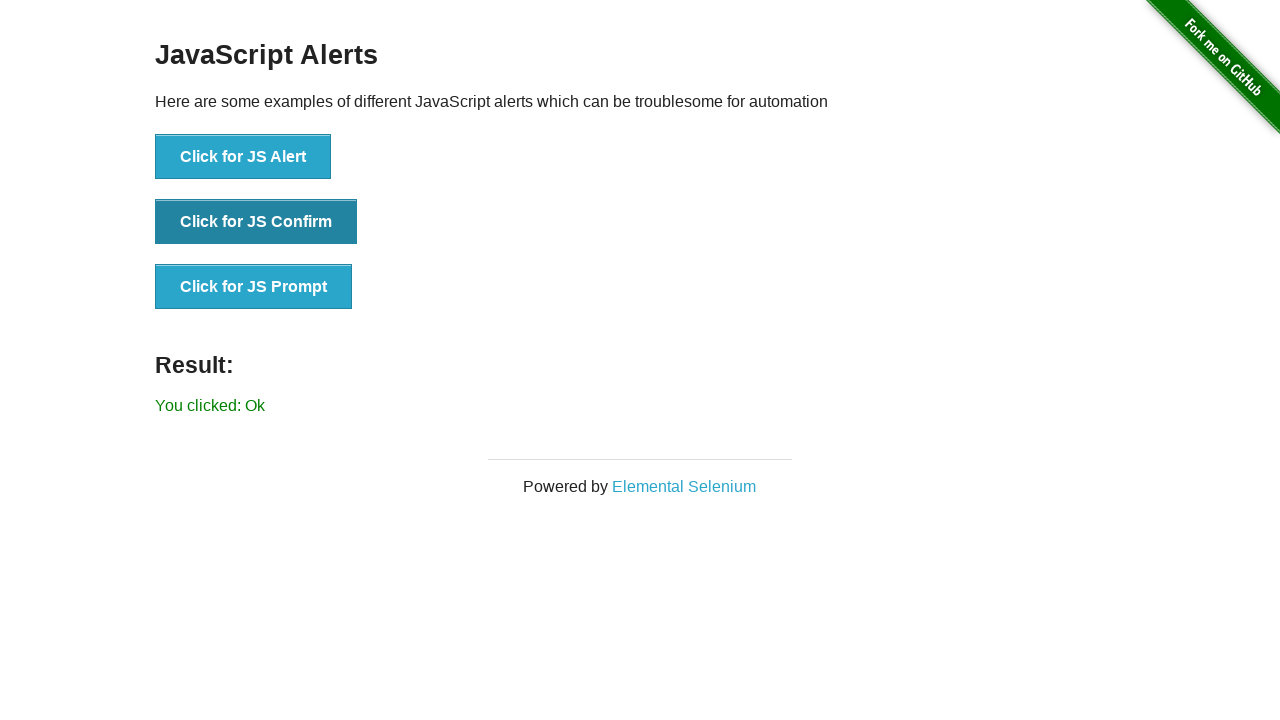

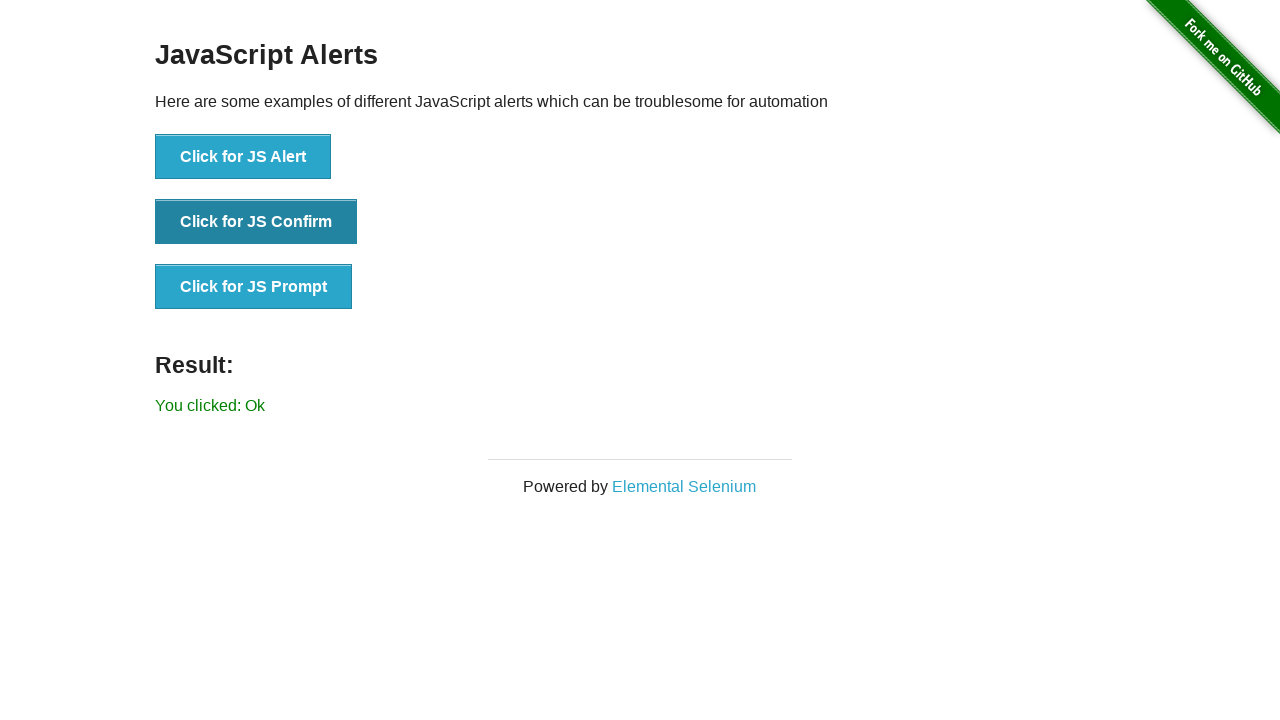